Tests the search functionality on Python.org by entering a search query and submitting the form

Starting URL: https://www.python.org/

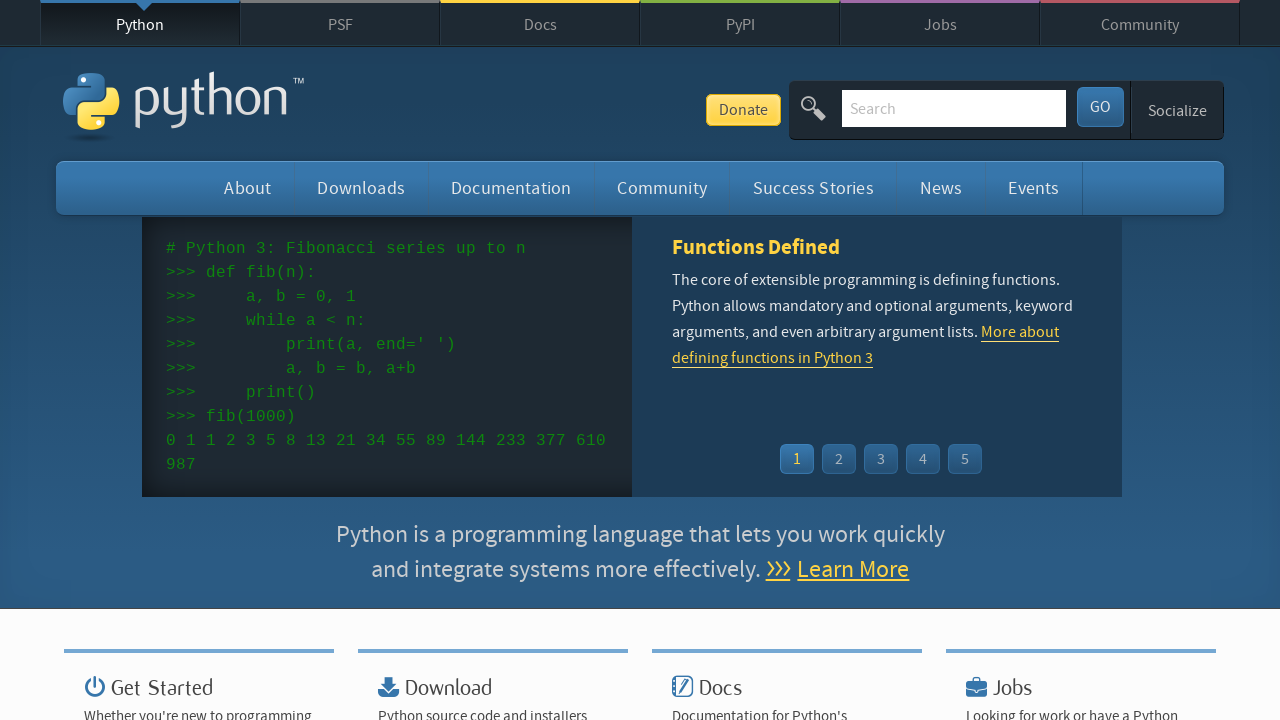

Filled search box with 'selenium' query on input[name='q']
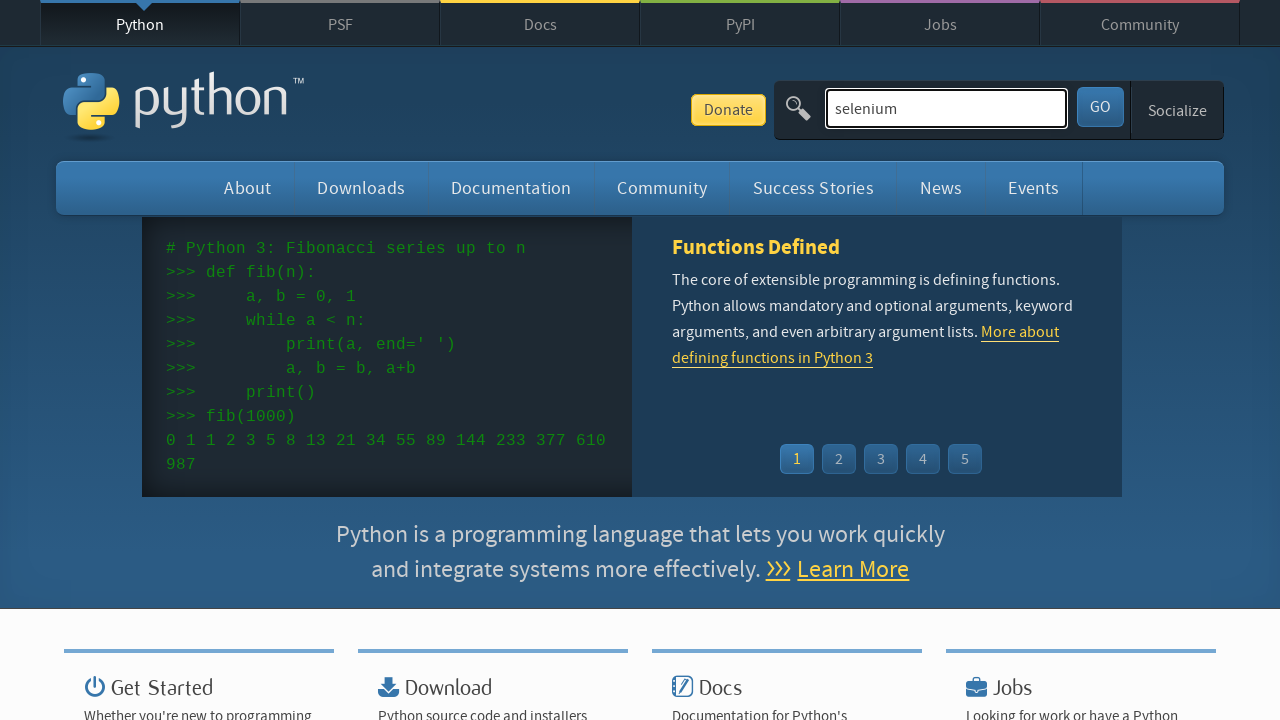

Submitted search form by pressing Enter on input[name='q']
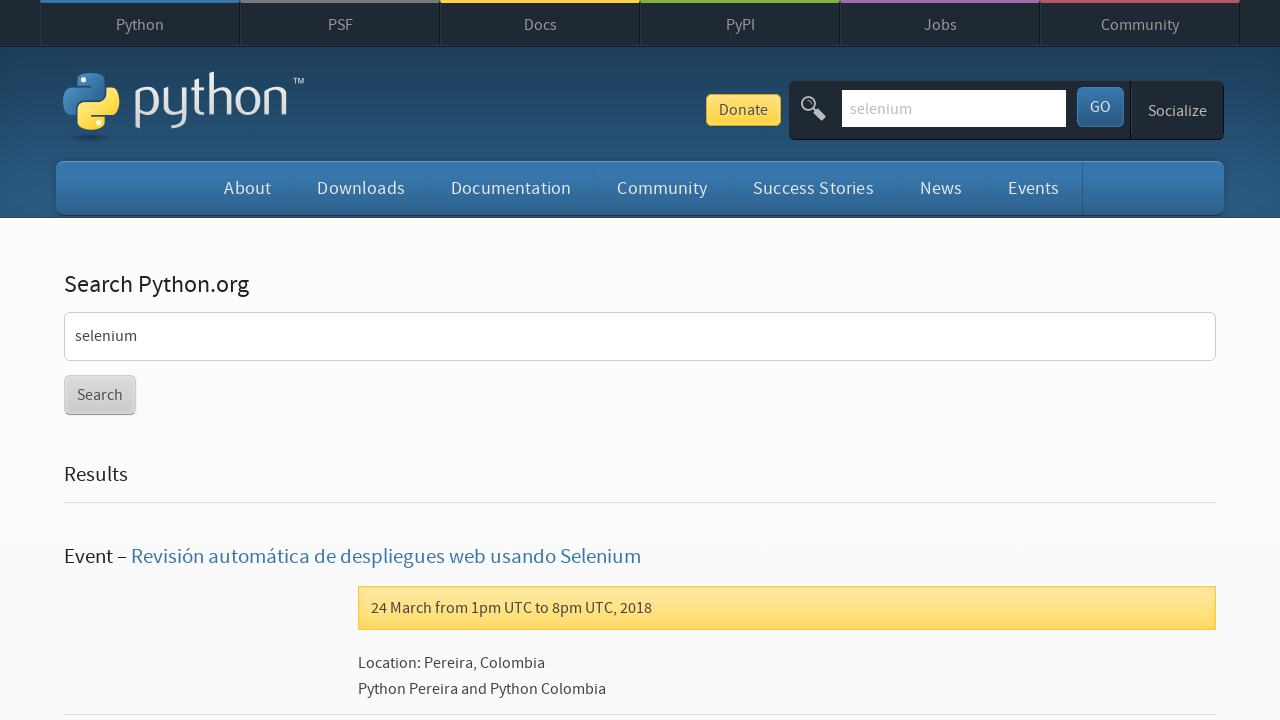

Search results page loaded (networkidle)
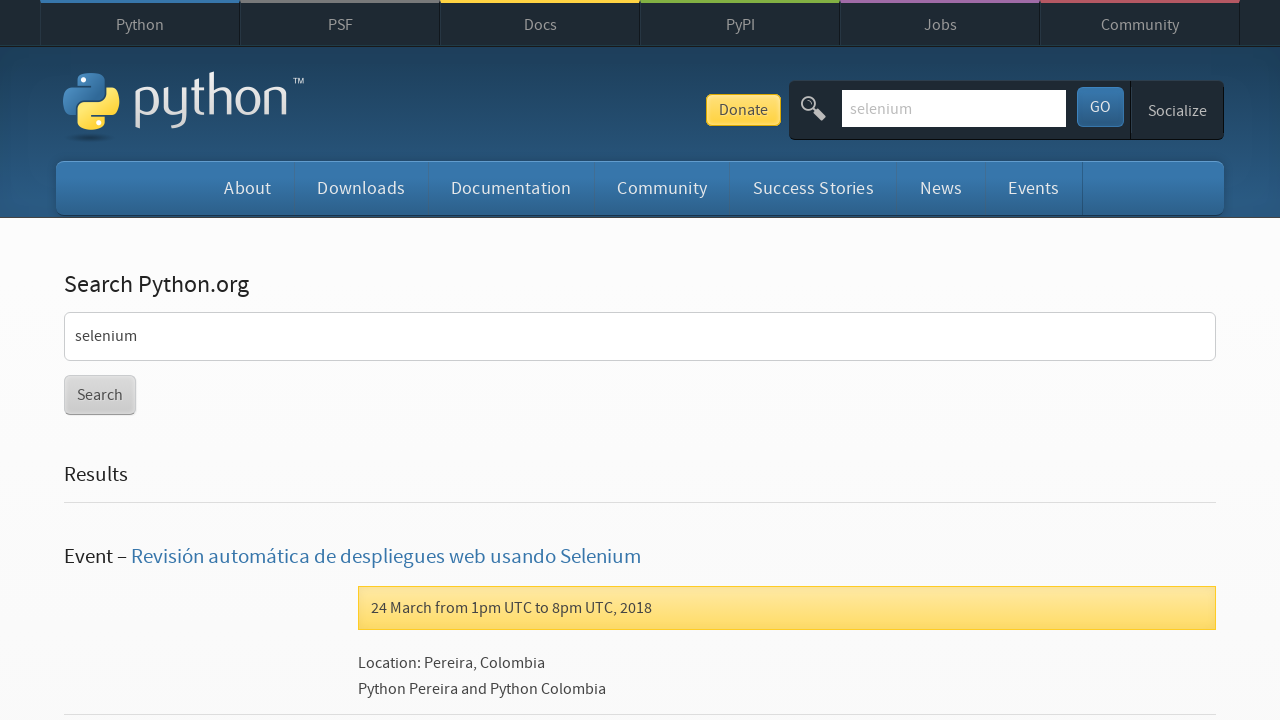

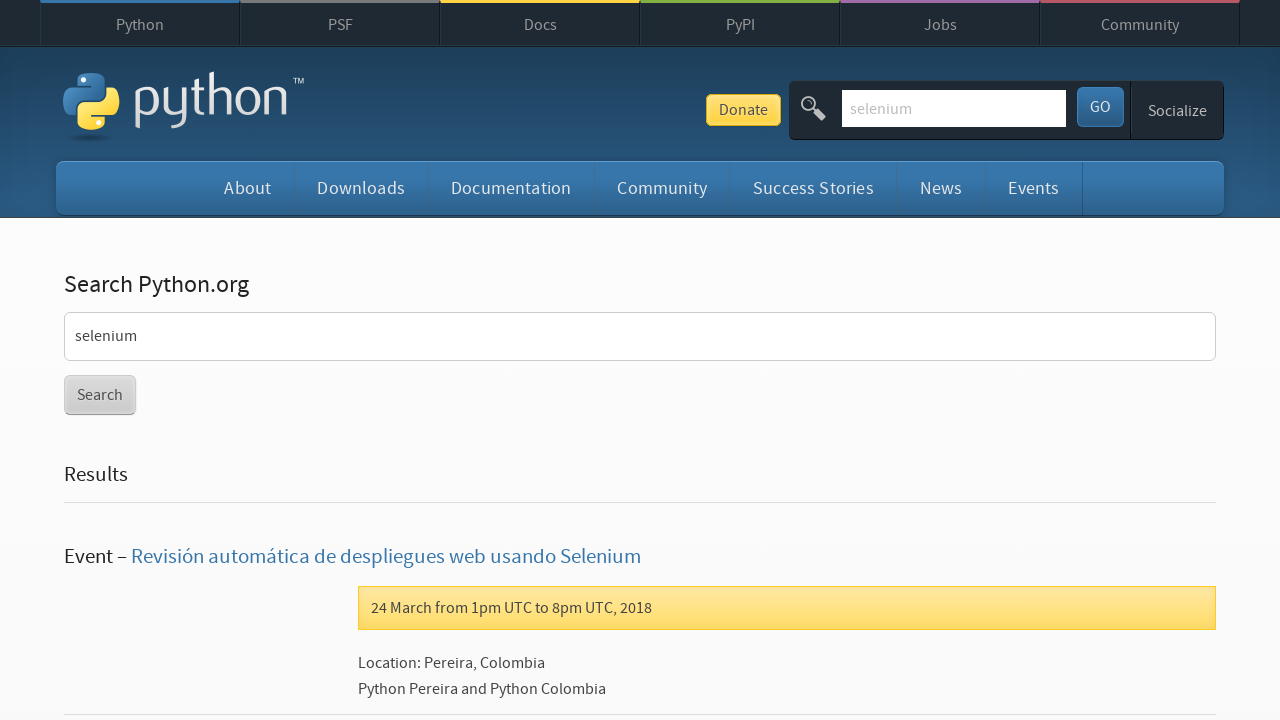